Tests if various form elements (email textbox, age radio button, education textarea, and a text element) are displayed on the page, interacting with them if visible

Starting URL: https://automationfc.github.io/basic-form/index.html

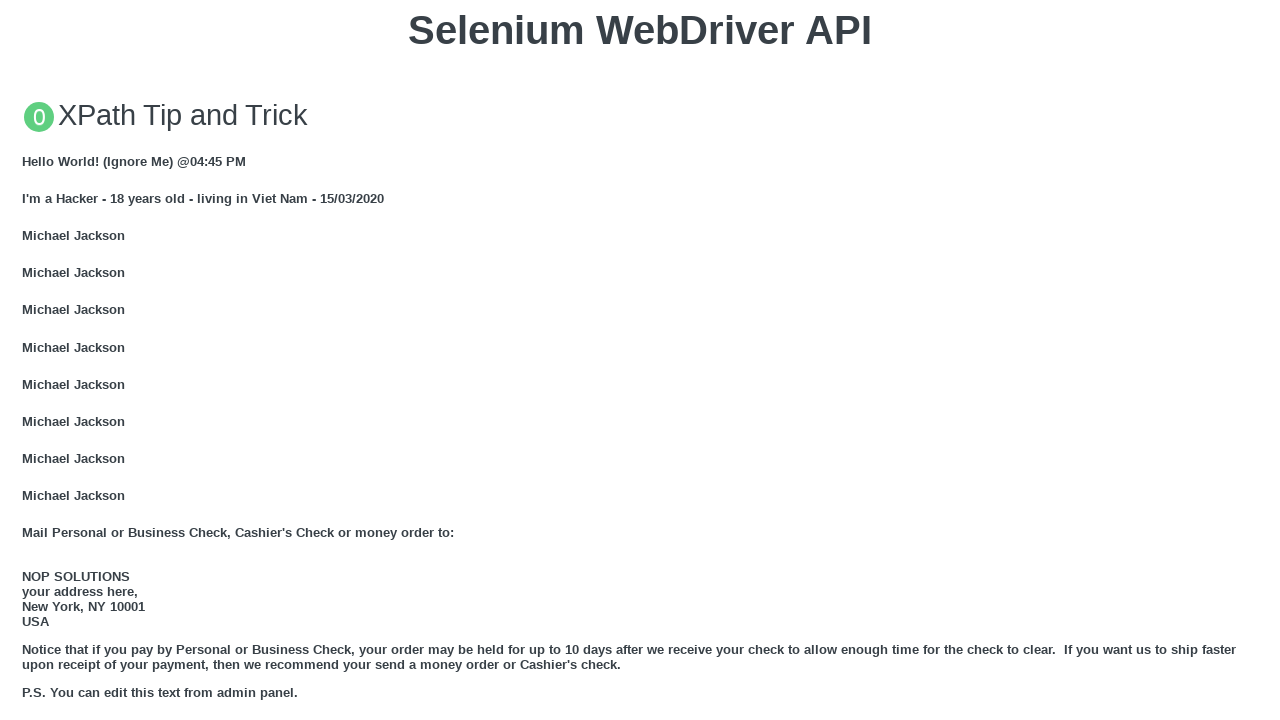

Located email textbox element
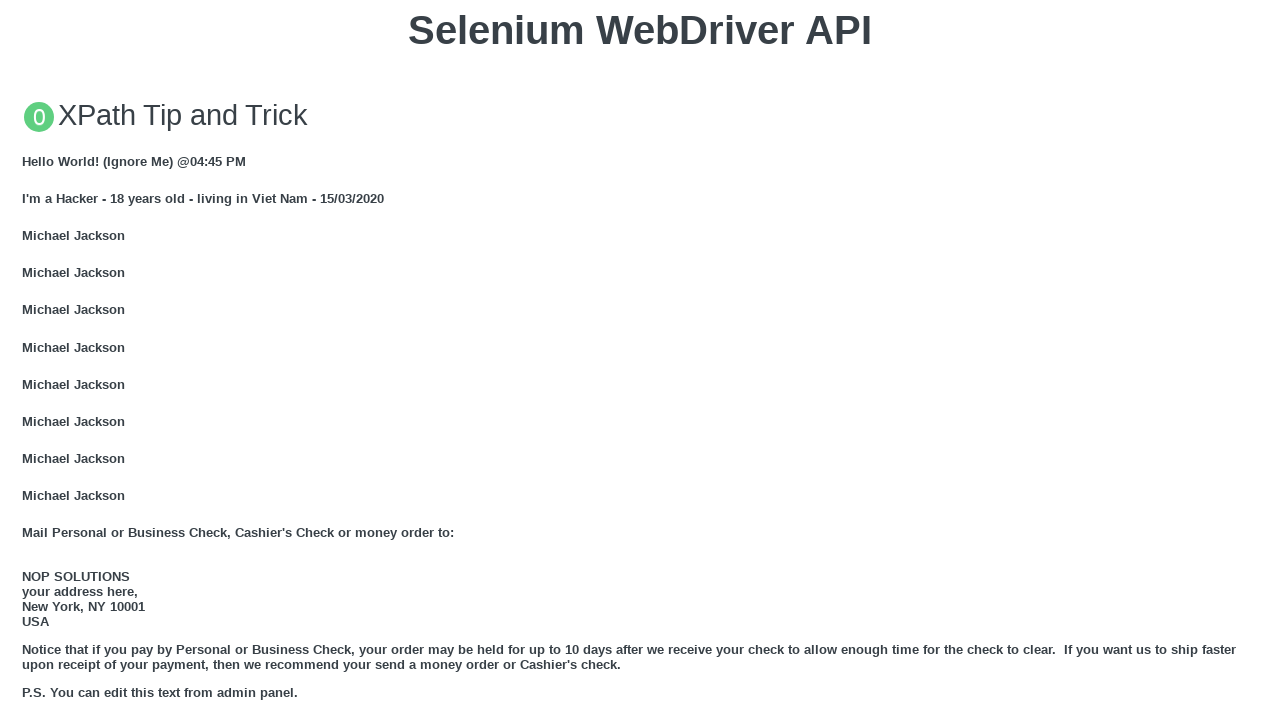

Email textbox is visible
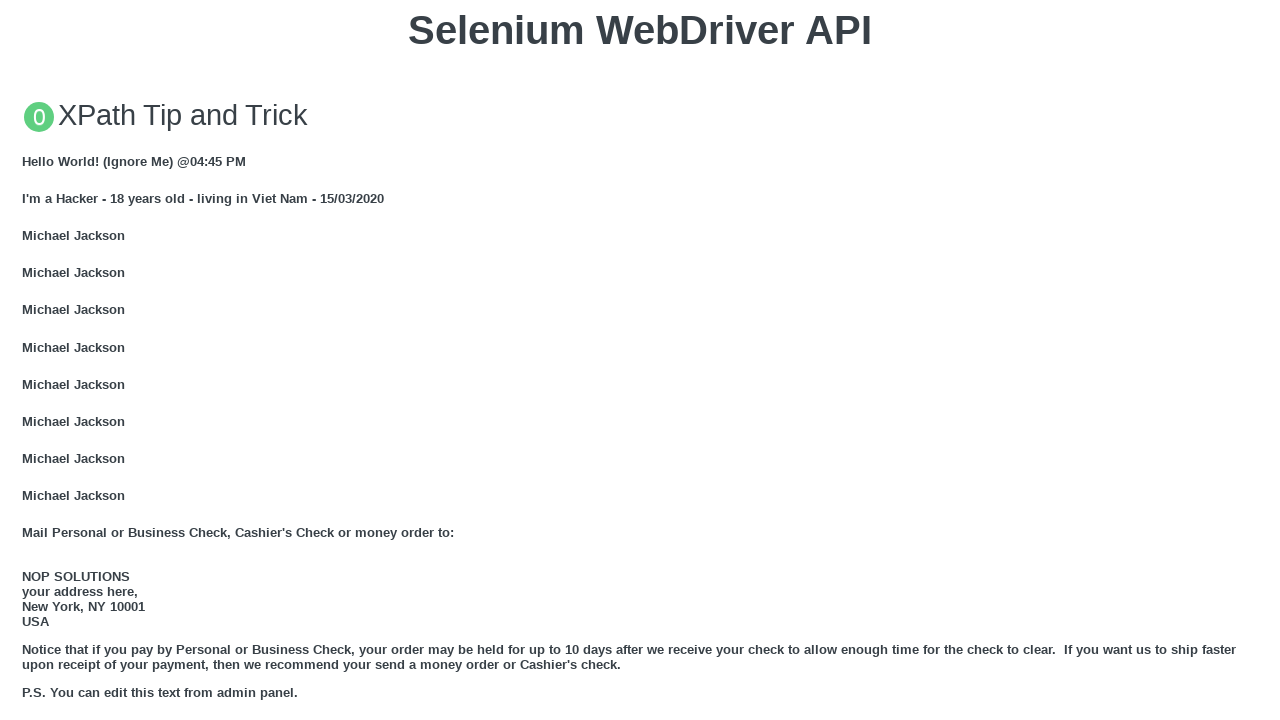

Filled email textbox with 'Automation Testing' on #mail
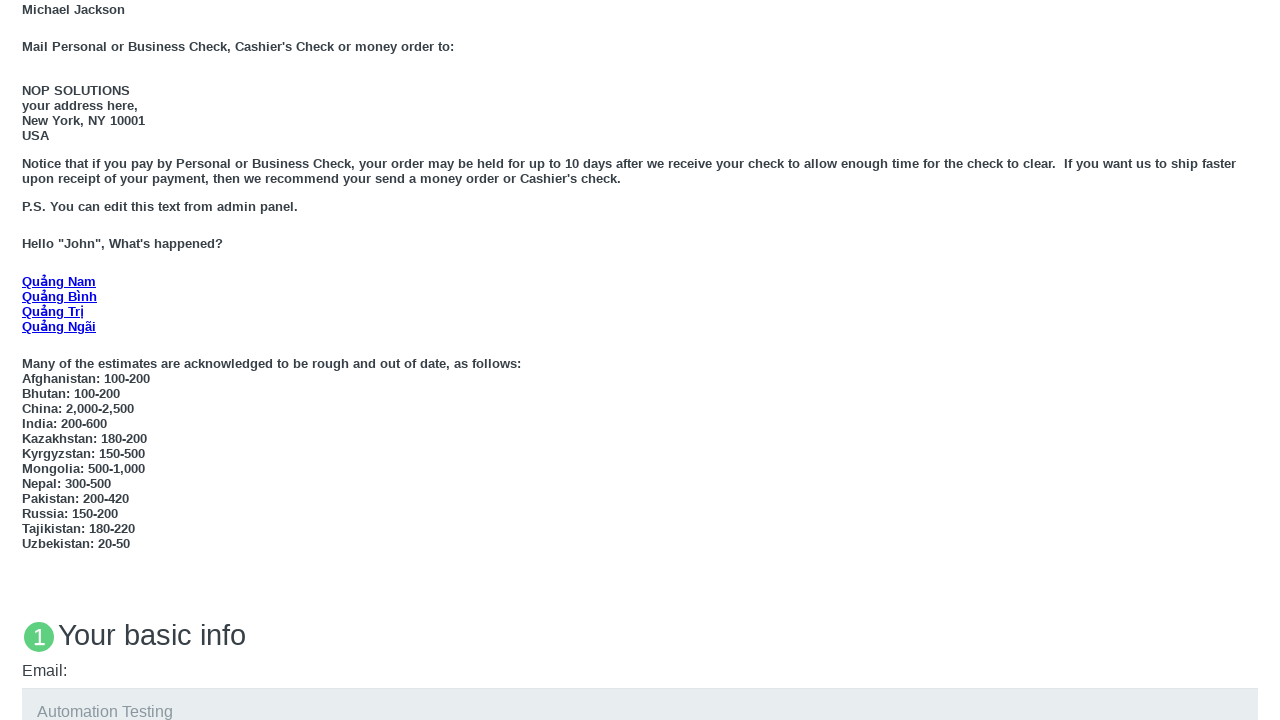

Located age under 18 radio button element
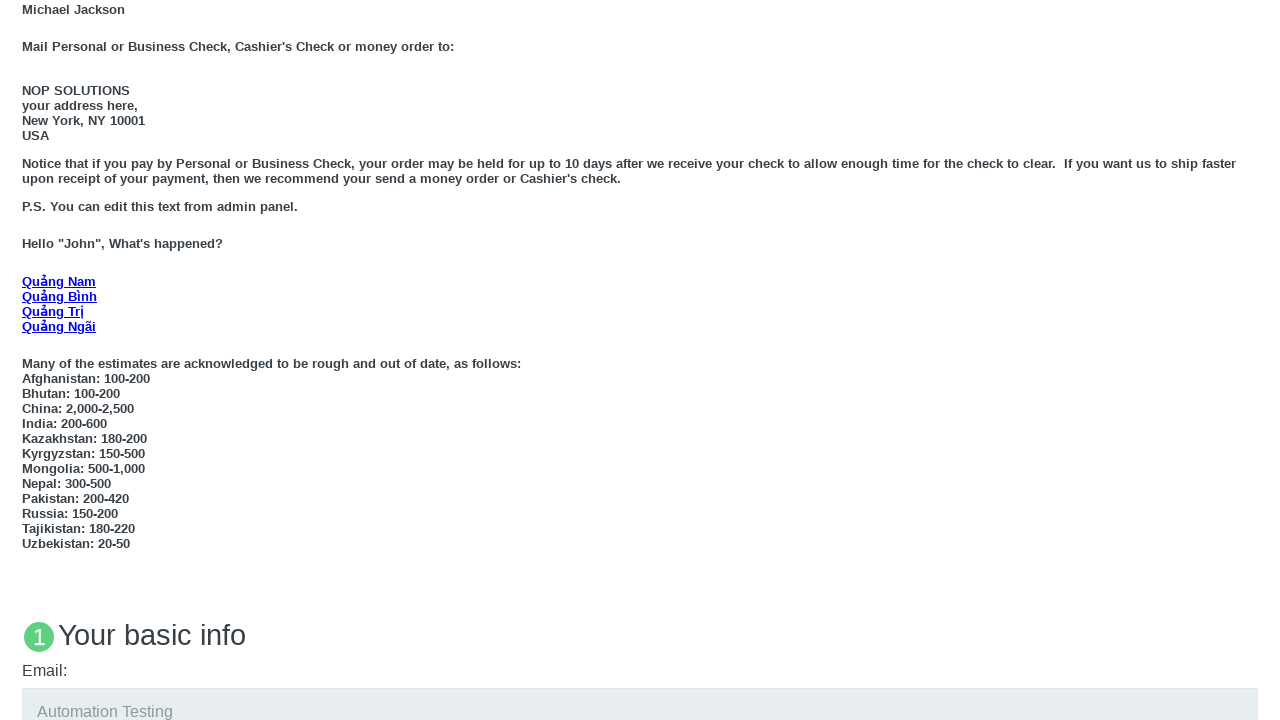

Age under 18 radio button is visible
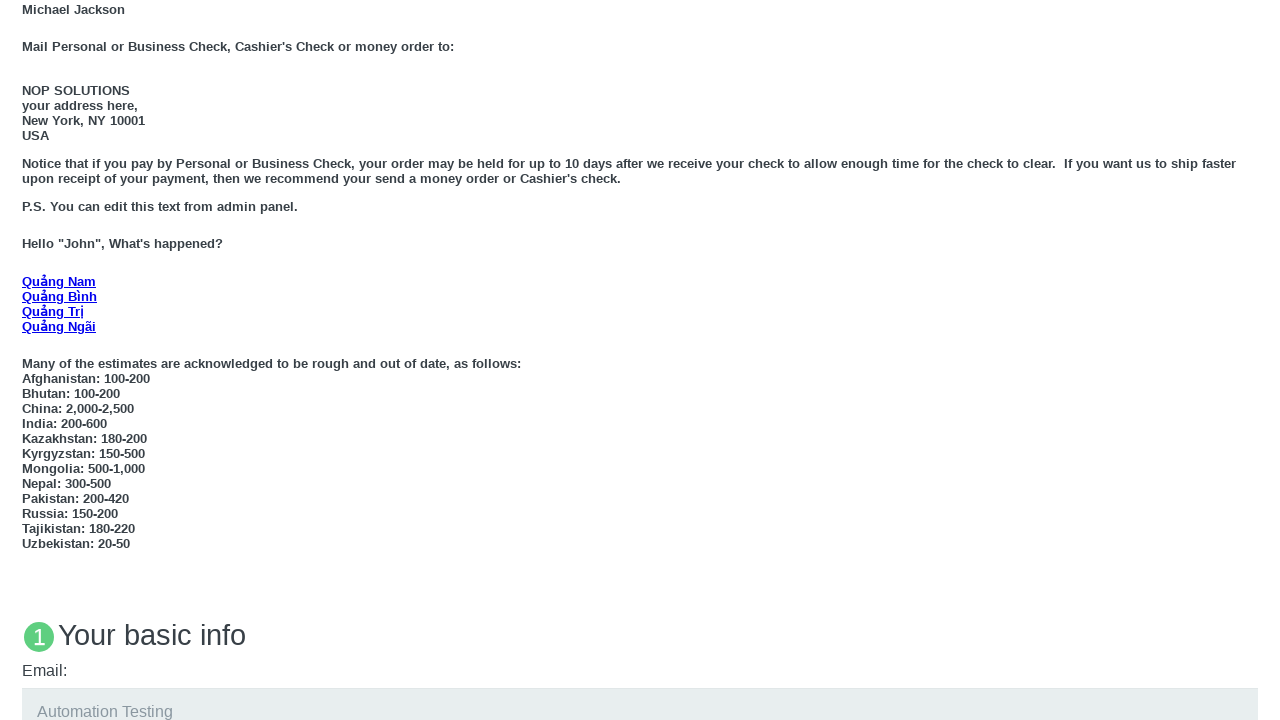

Clicked age under 18 radio button at (28, 360) on #under_18
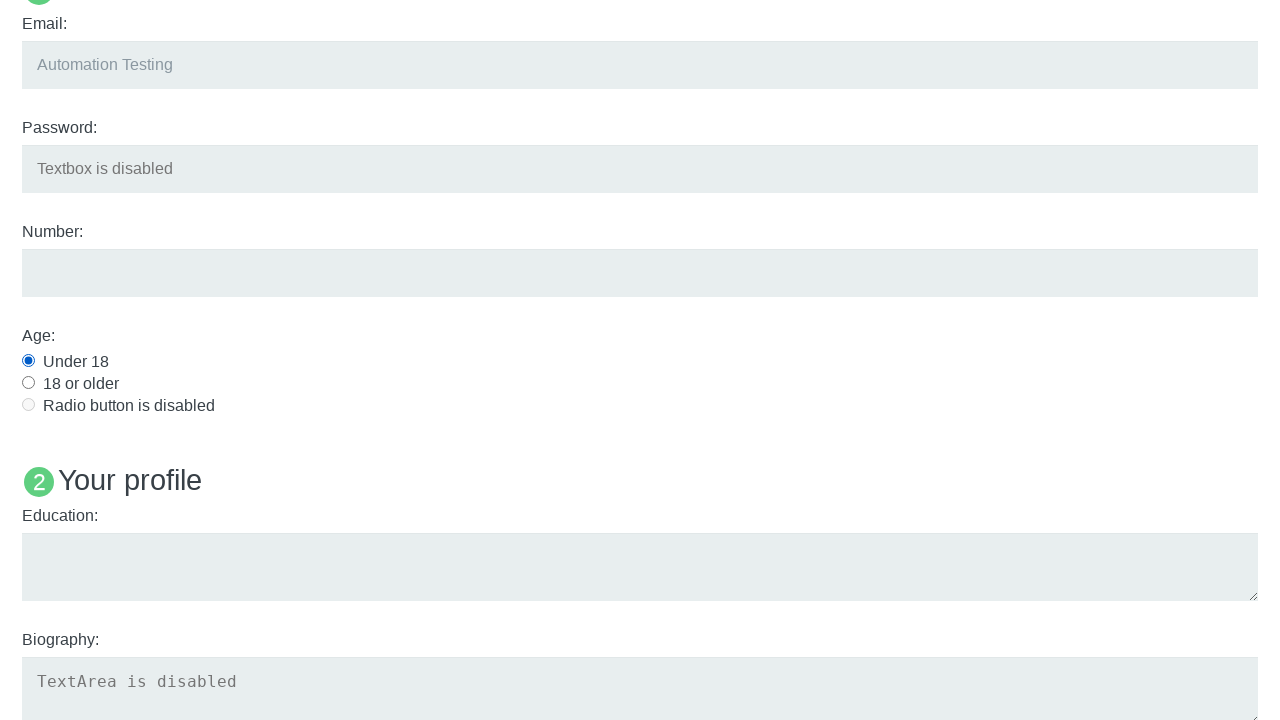

Located education textarea element
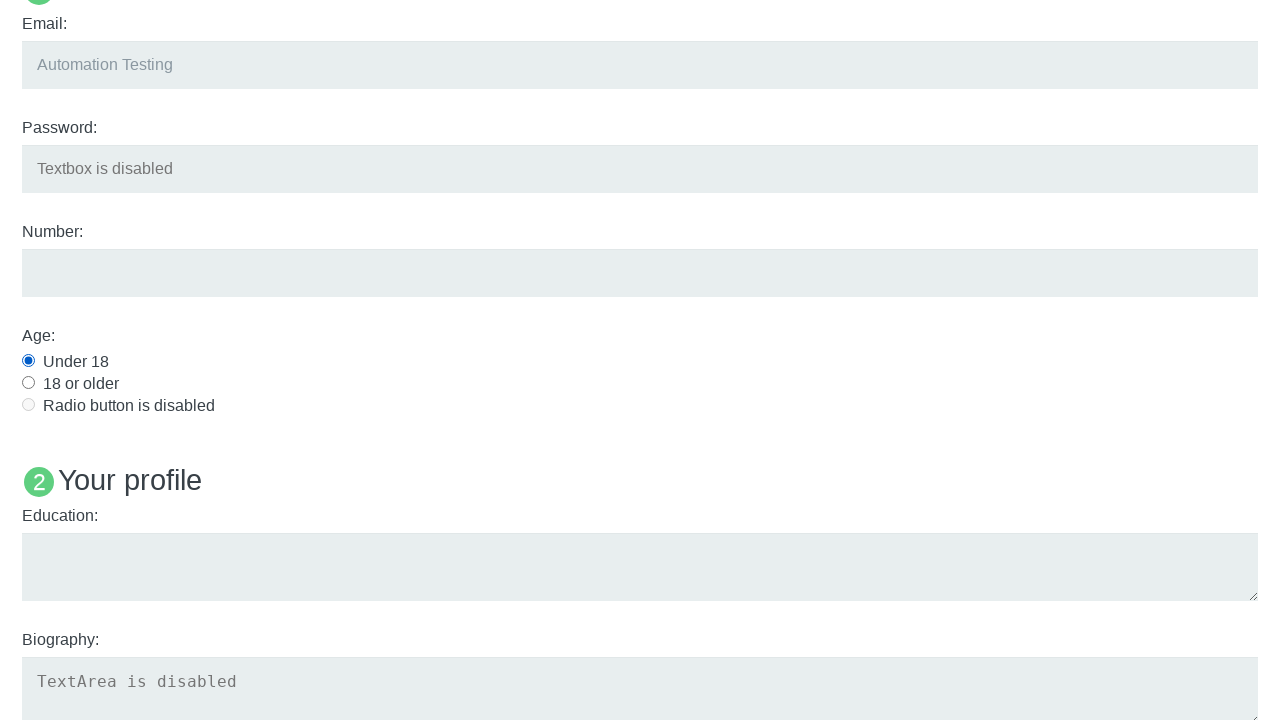

Education textarea is visible
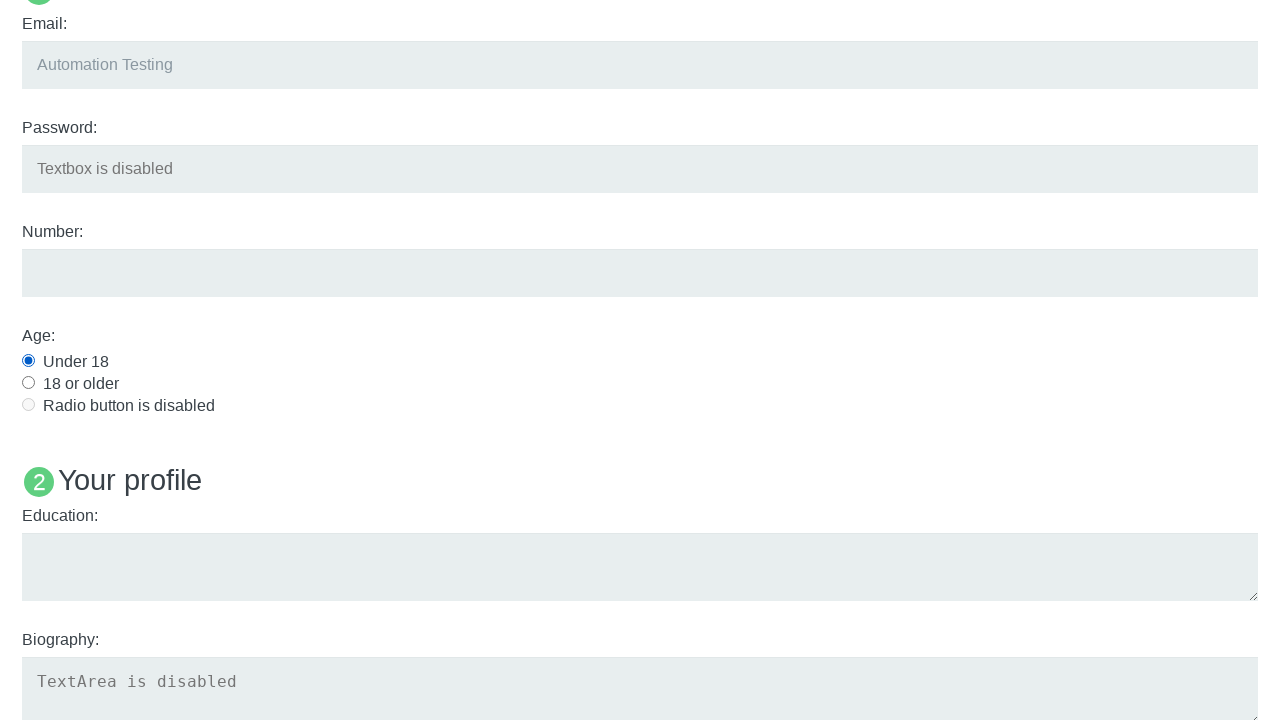

Filled education textarea with 'Automation Testing' on #edu
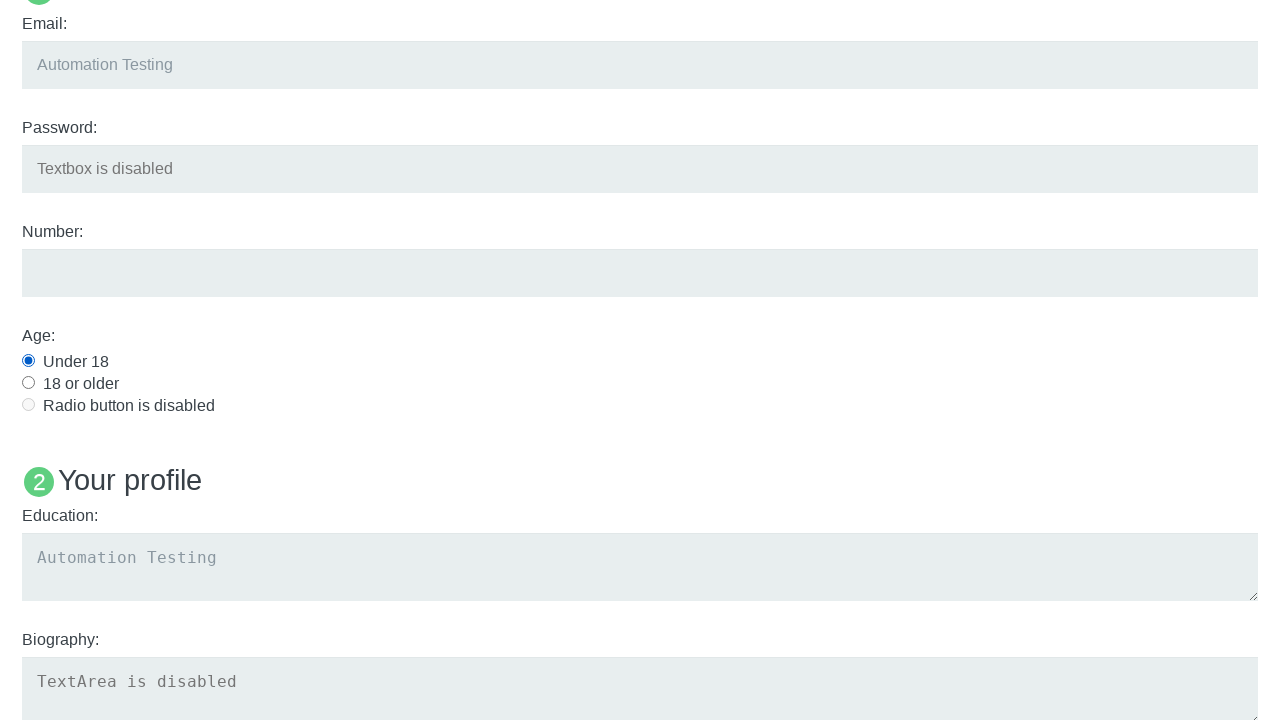

Located Name: User5 text element
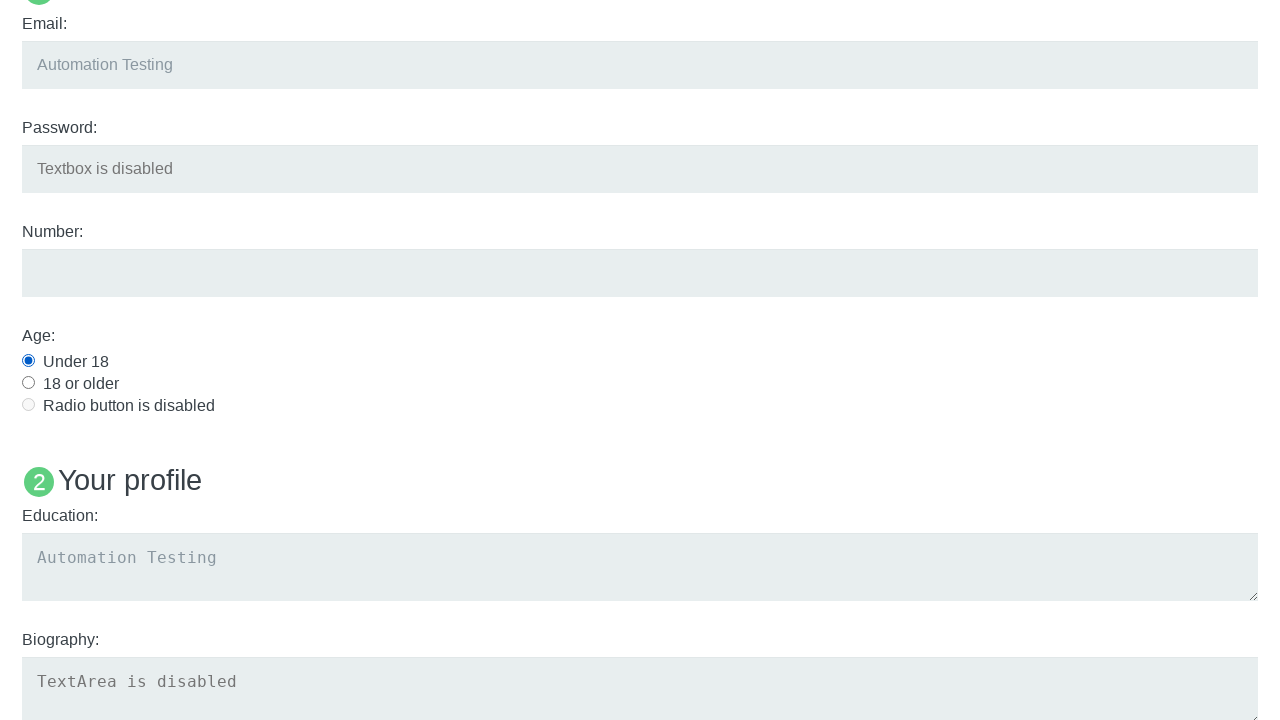

Checked if Name: User5 text is visible
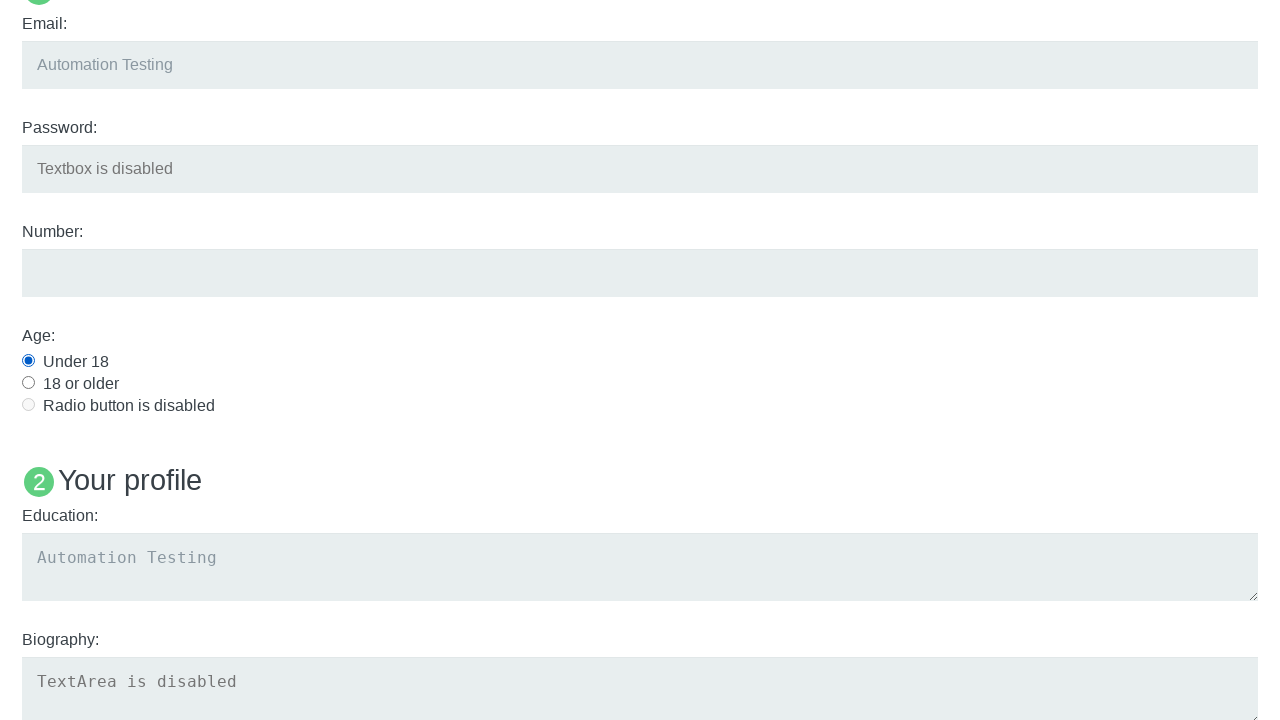

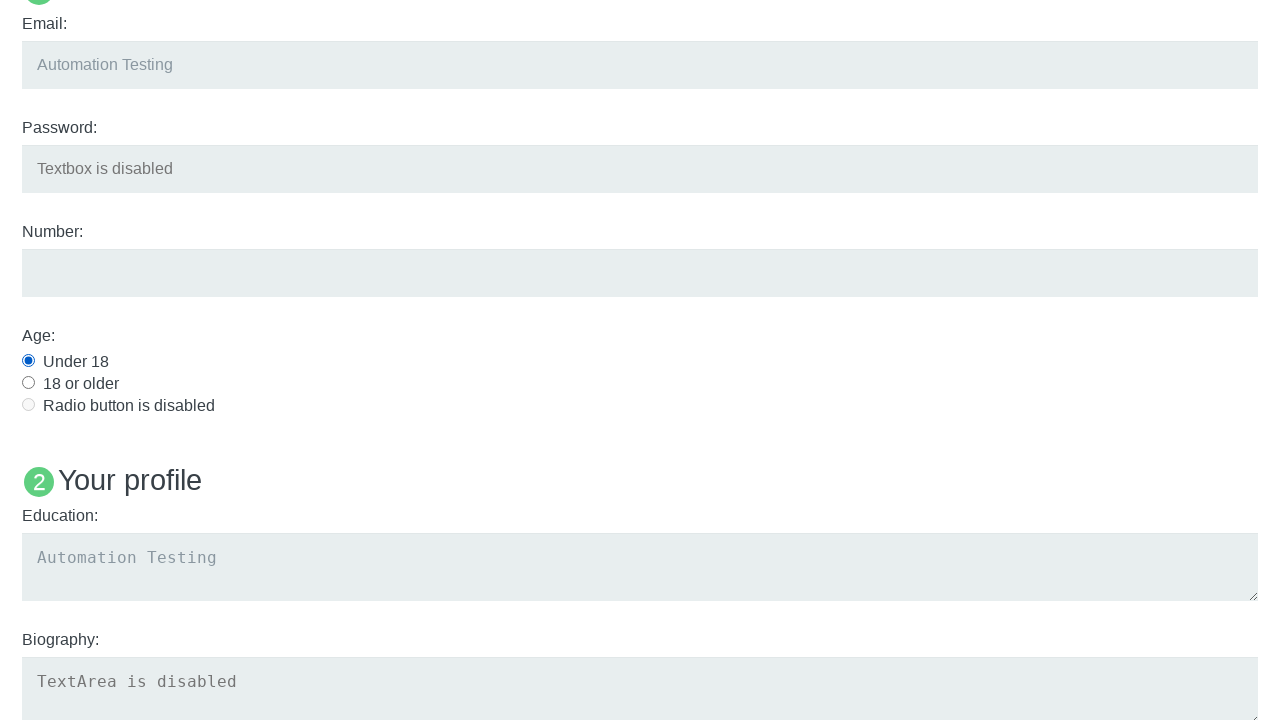